Verifies that the page title of the OrangeHRM login page is correct

Starting URL: https://opensource-demo.orangehrmlive.com/web/index.php/auth/login

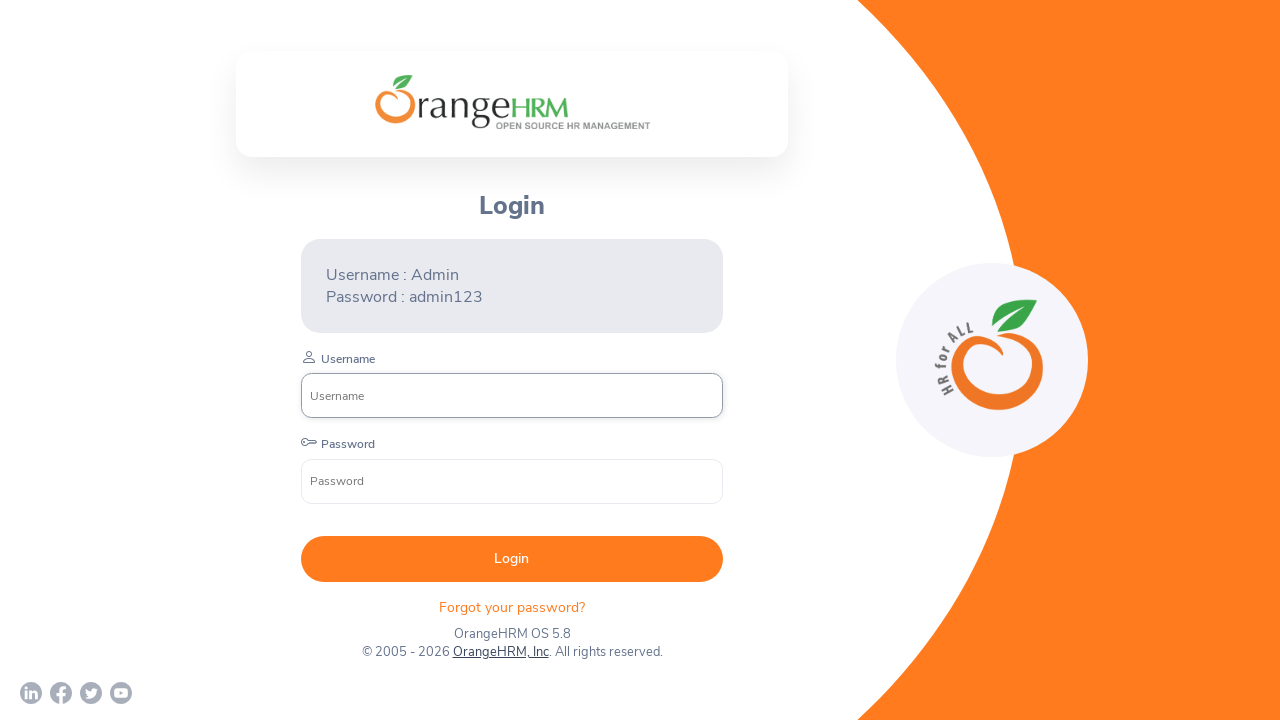

Navigated to OrangeHRM login page
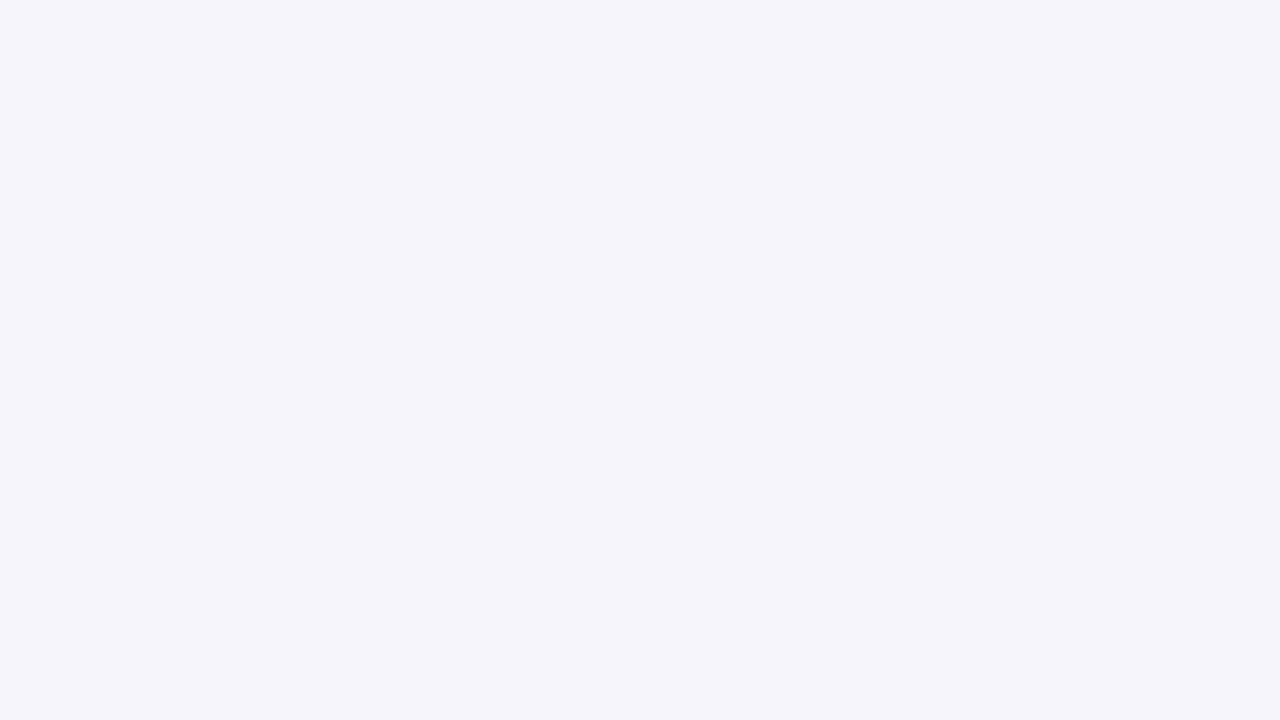

Verified page title is 'OrangeHRM'
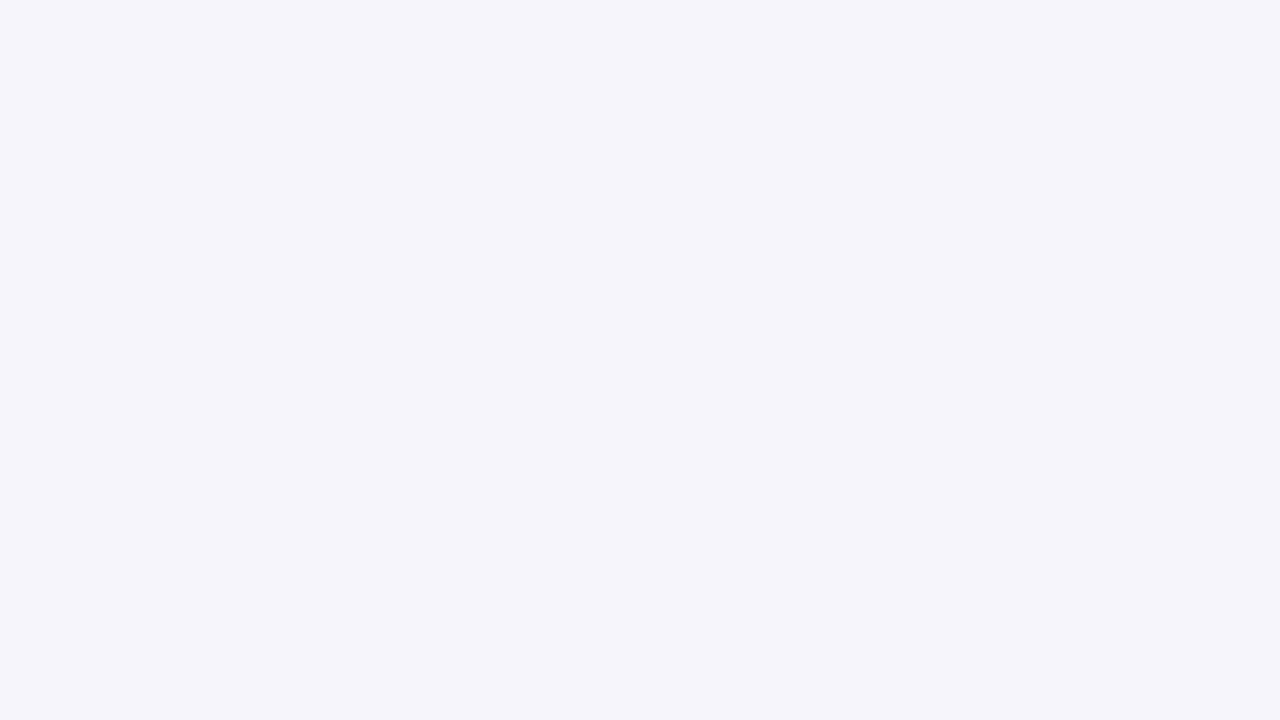

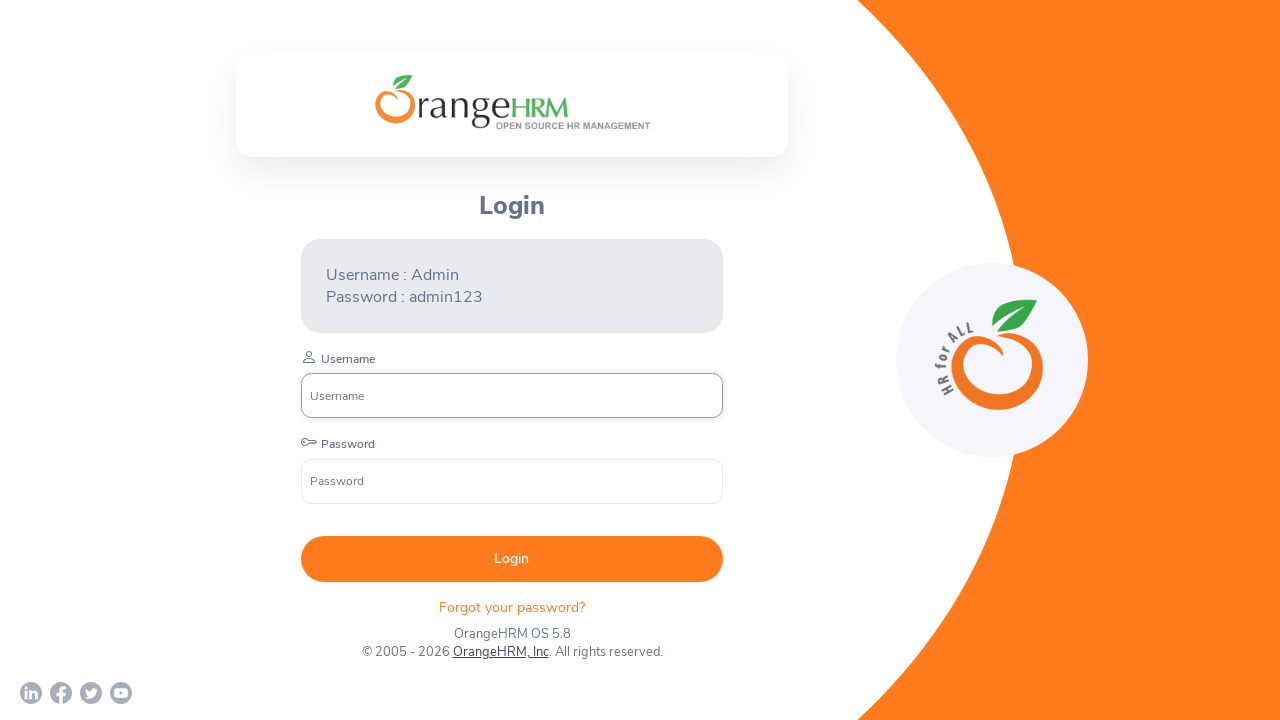